Tests XPath locator functionality by navigating to the-internet.herokuapp.com, clicking on the A/B Testing link, locating elements using various XPath expressions, and then clicking on the Elemental Selenium link.

Starting URL: https://the-internet.herokuapp.com/

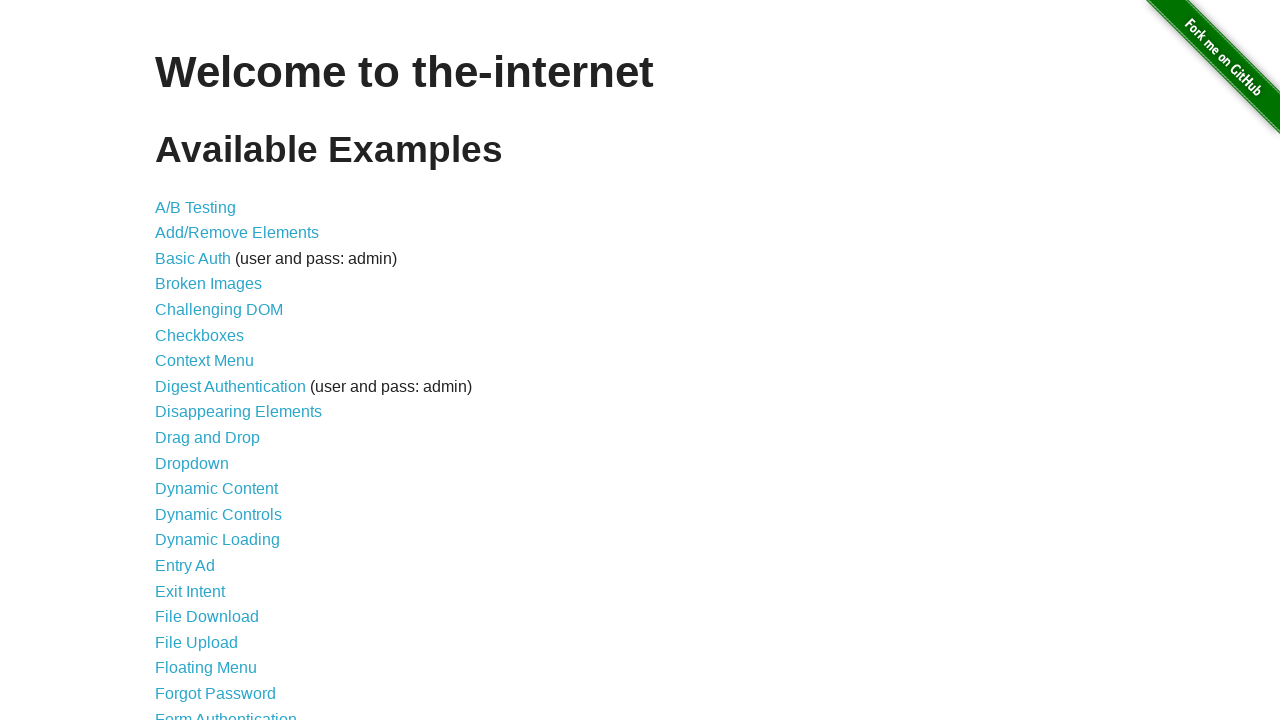

Clicked on A/B Testing link at (196, 207) on text=A/B Testing
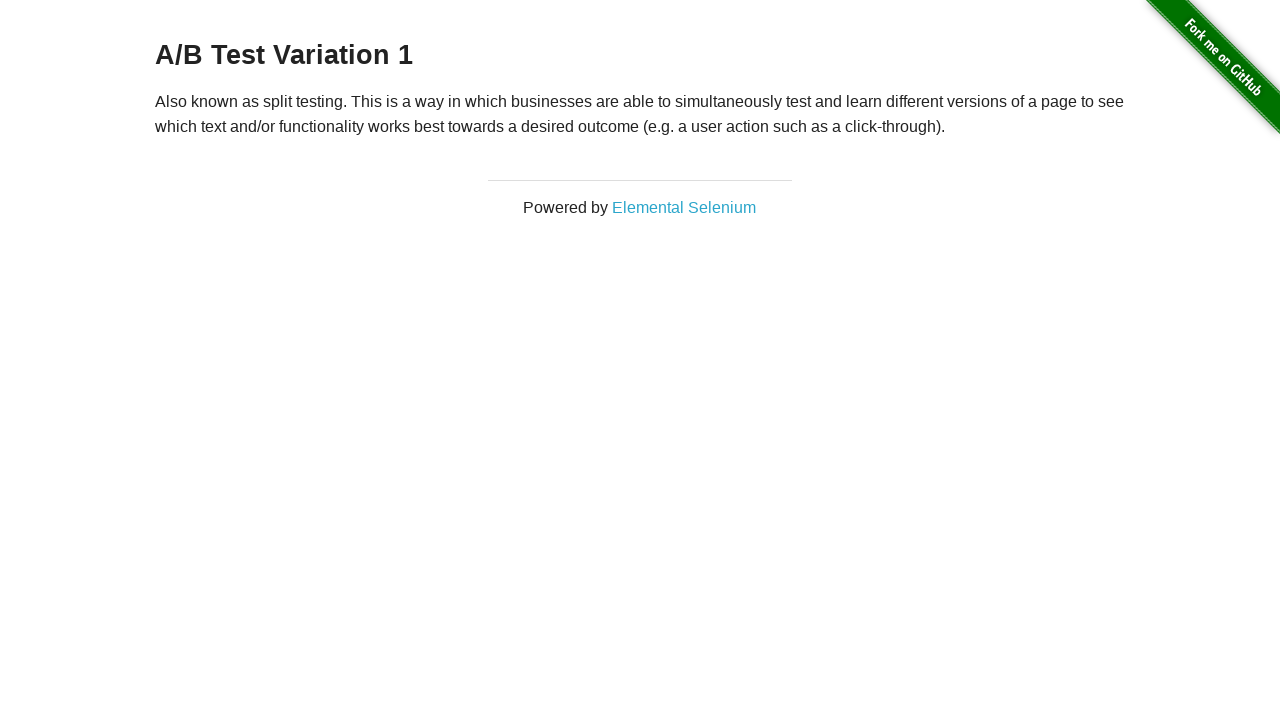

Waited for paragraph element in example div to load
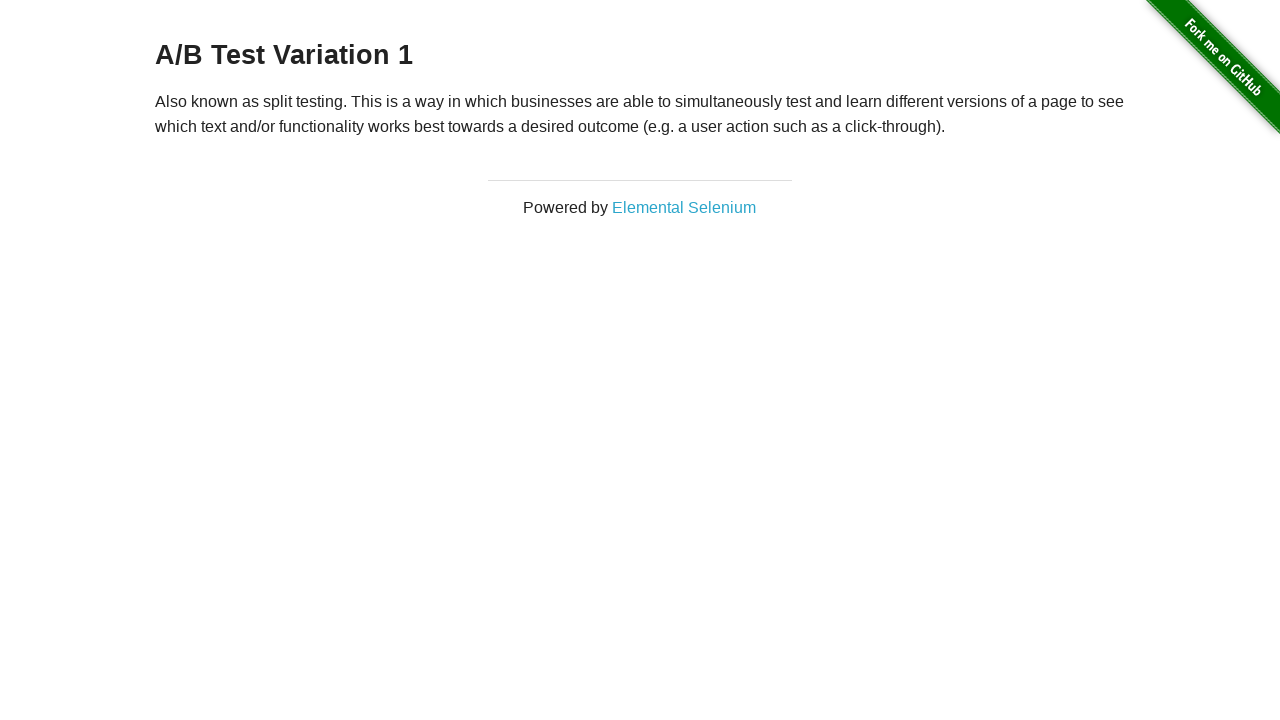

Located Elemental Selenium link using XPath contains()
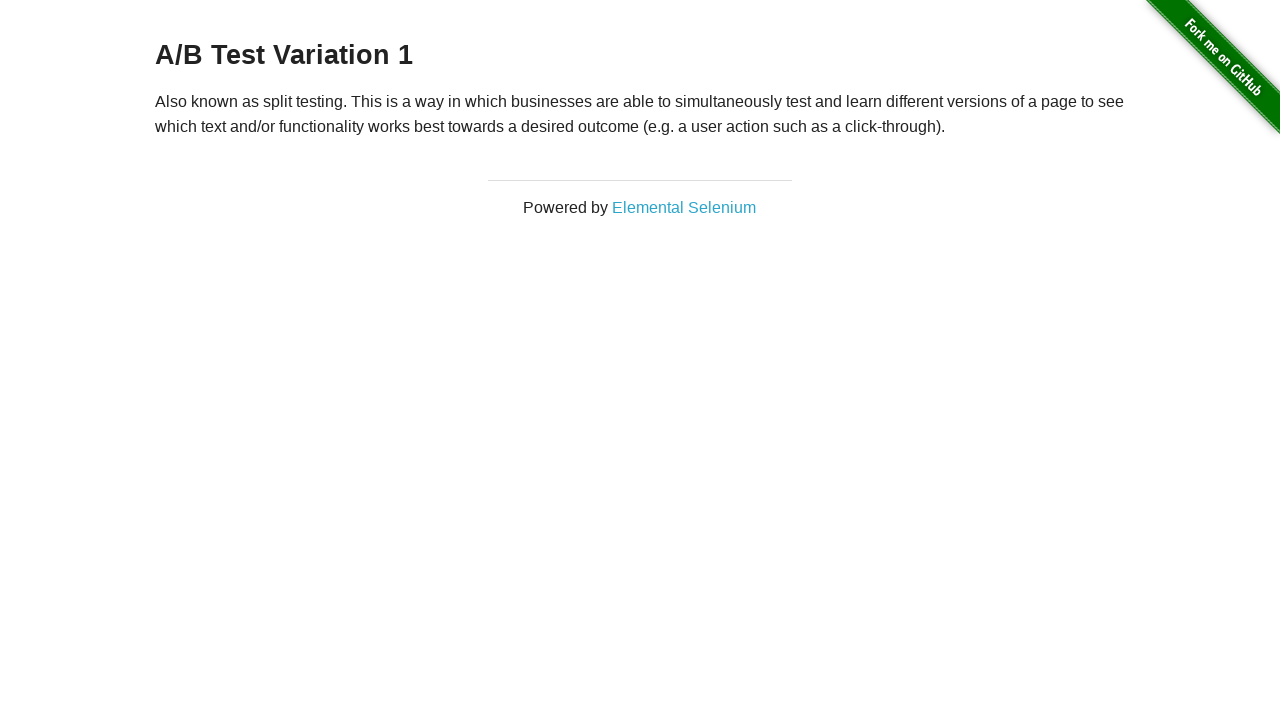

Waited for Elemental Selenium link to be ready
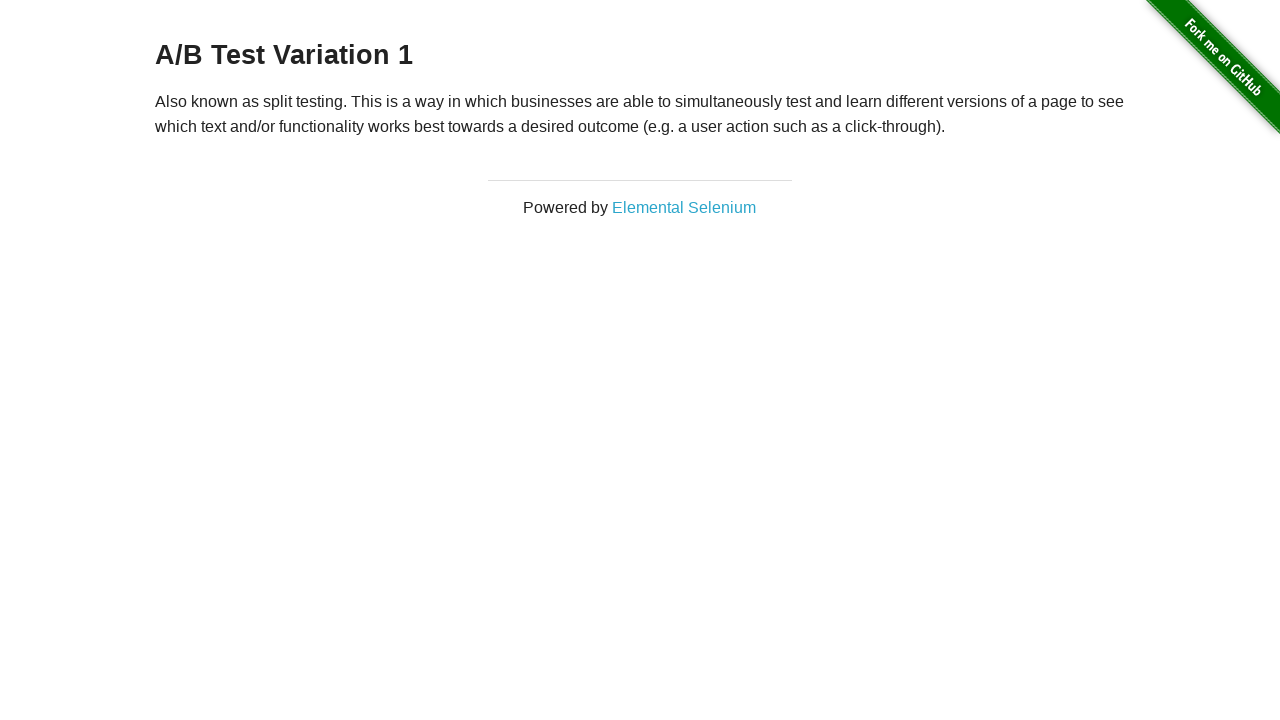

Clicked on Elemental Selenium link at (684, 207) on xpath=//a[.='Elemental Selenium']
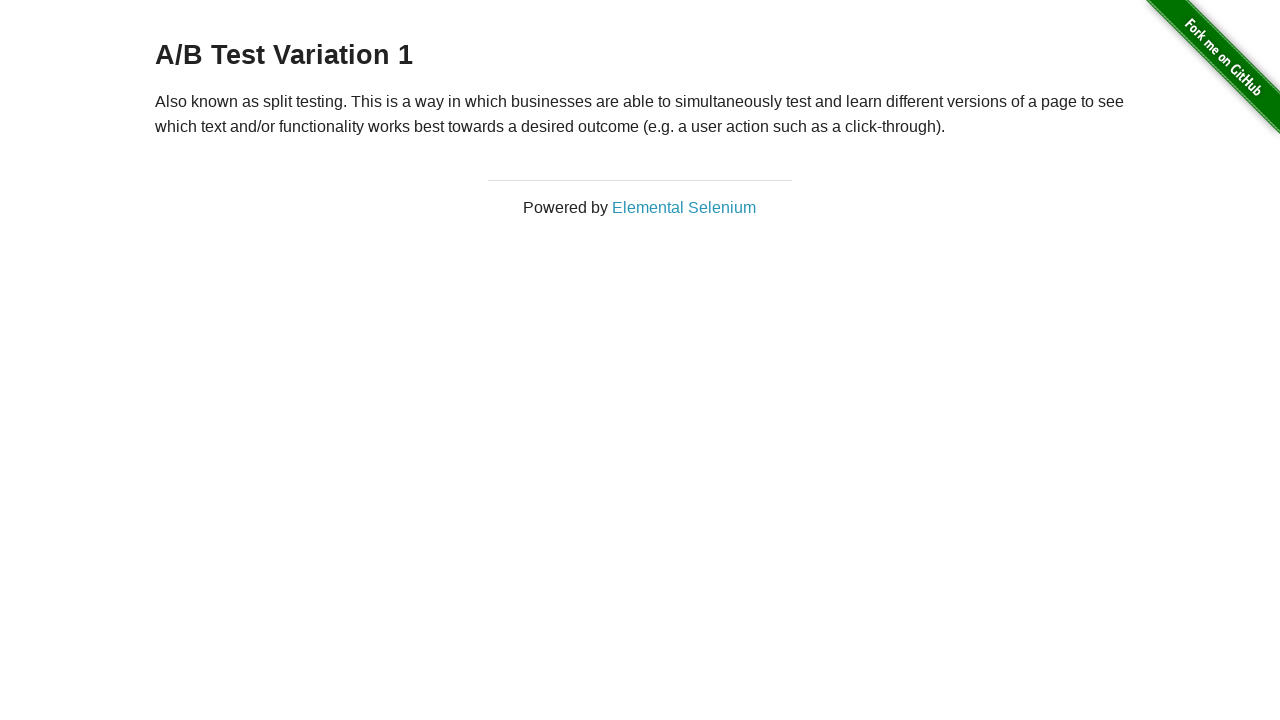

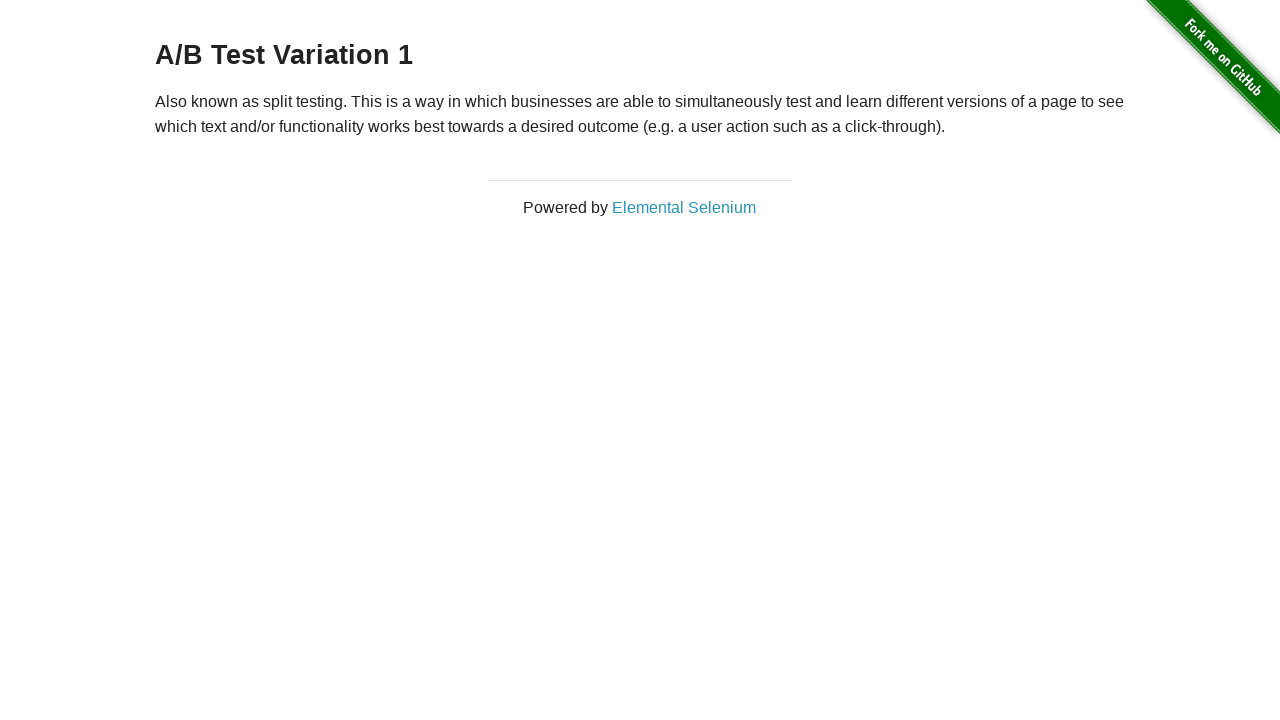